Tests file download functionality by navigating to a download page, clicking on a download link, and verifying that a file is downloaded successfully.

Starting URL: https://the-internet.herokuapp.com/download

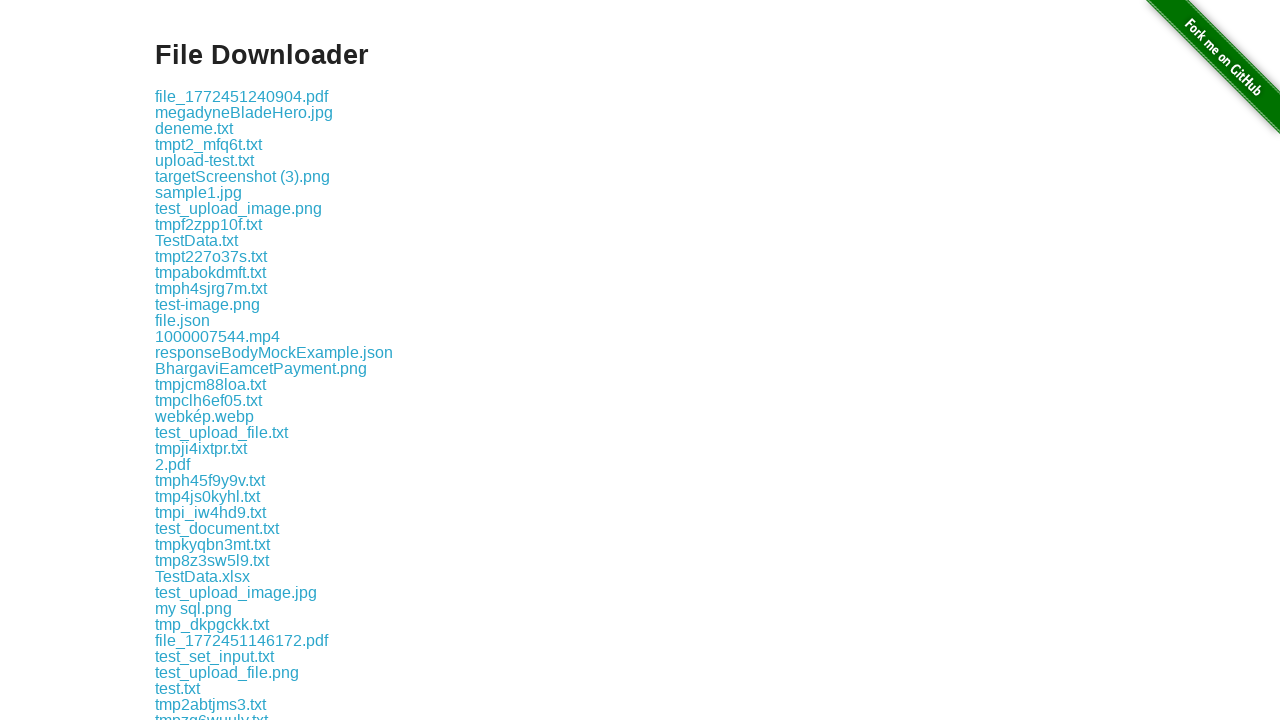

Clicked the first download link at (242, 96) on .example a >> nth=0
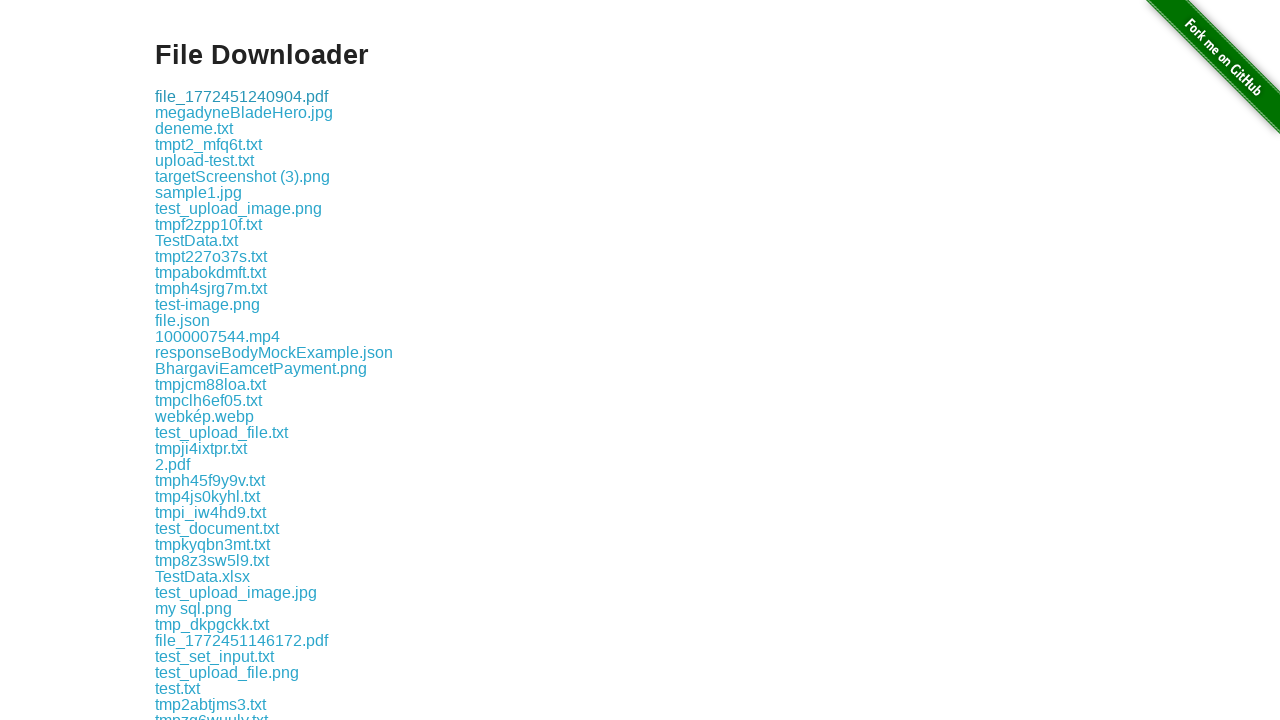

Download link is visible and file download triggered
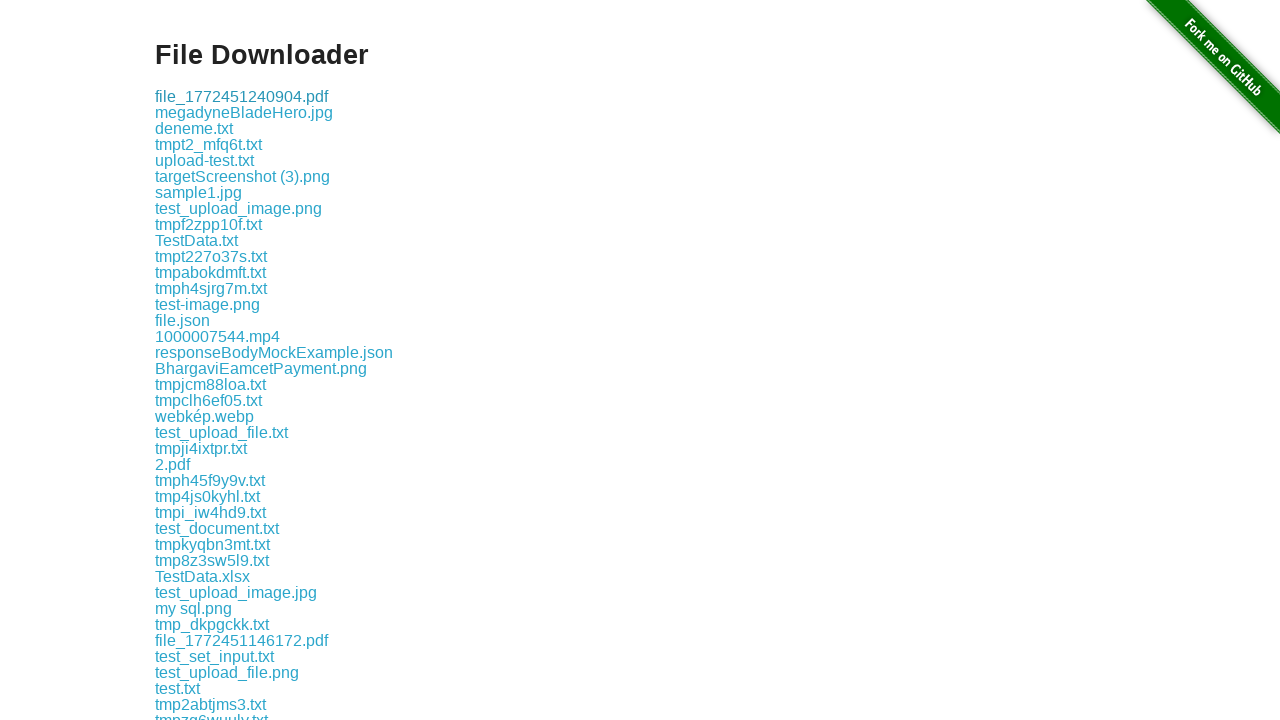

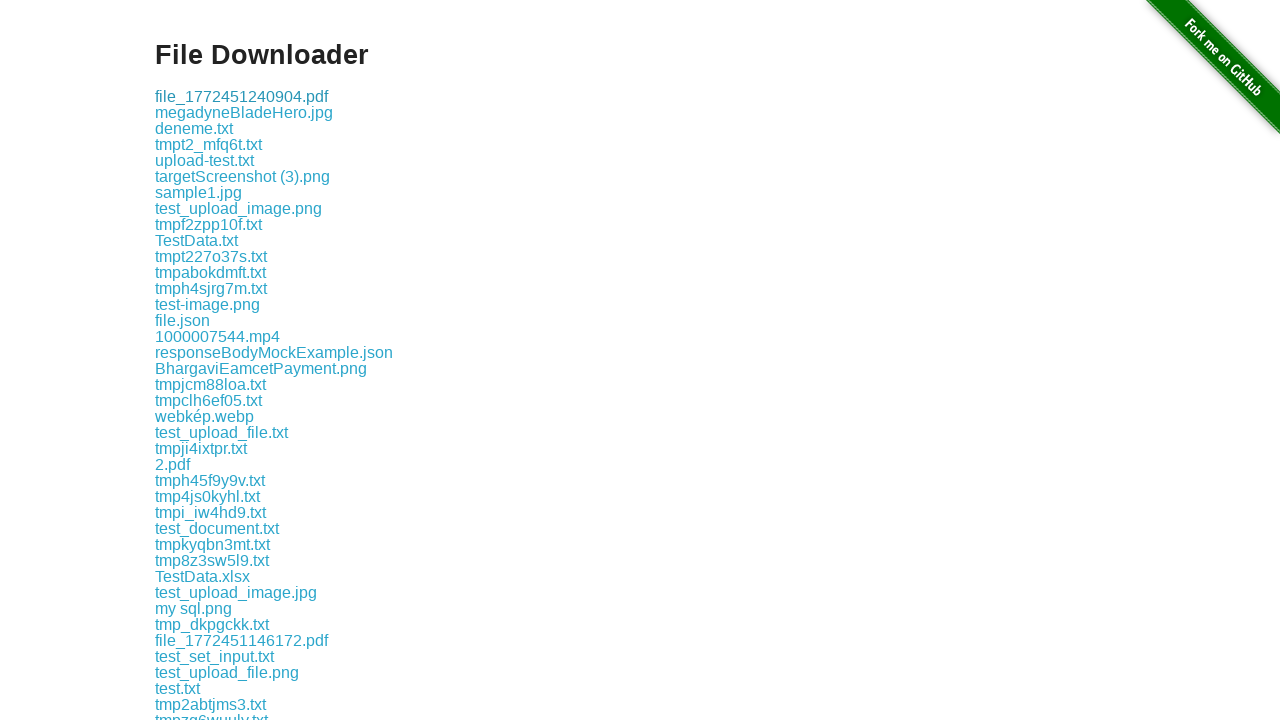